Tests a practice form by filling out personal information including name, email, gender, mobile number, date of birth, subjects, hobbies, and address, then submitting the form.

Starting URL: https://demoqa.com/automation-practice-form

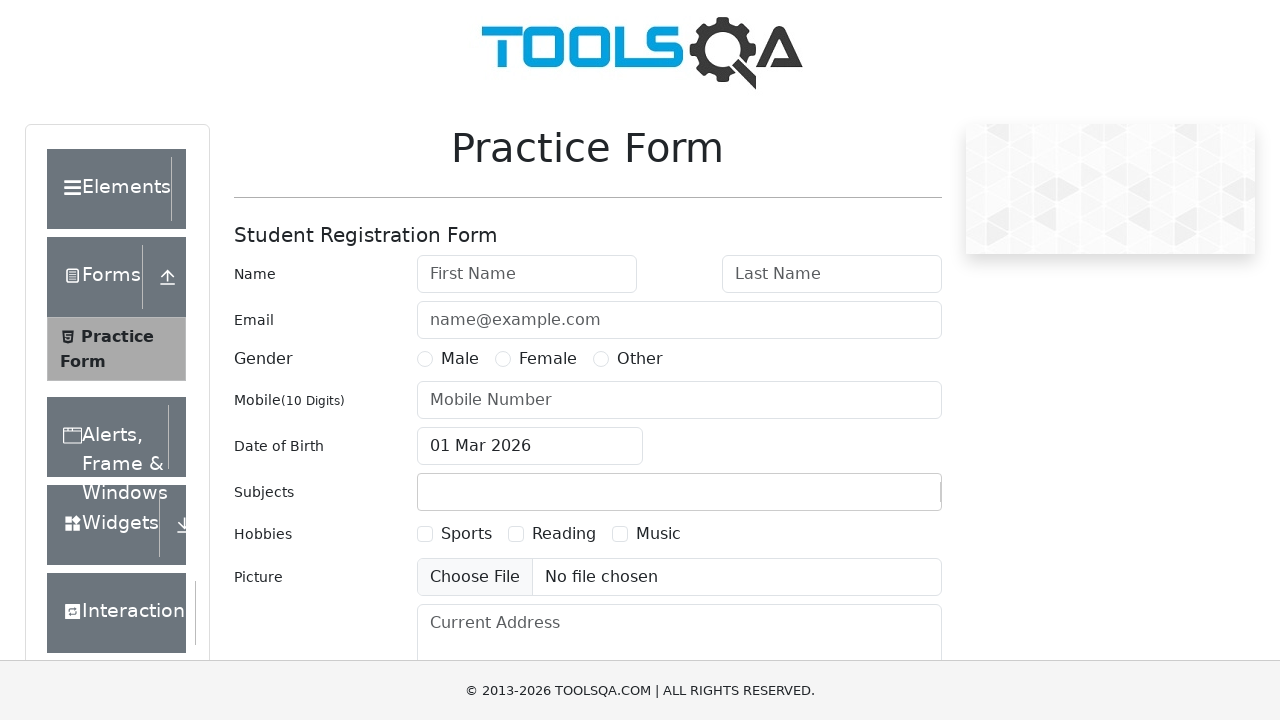

Filled first name field with 'Fatima' on #firstName
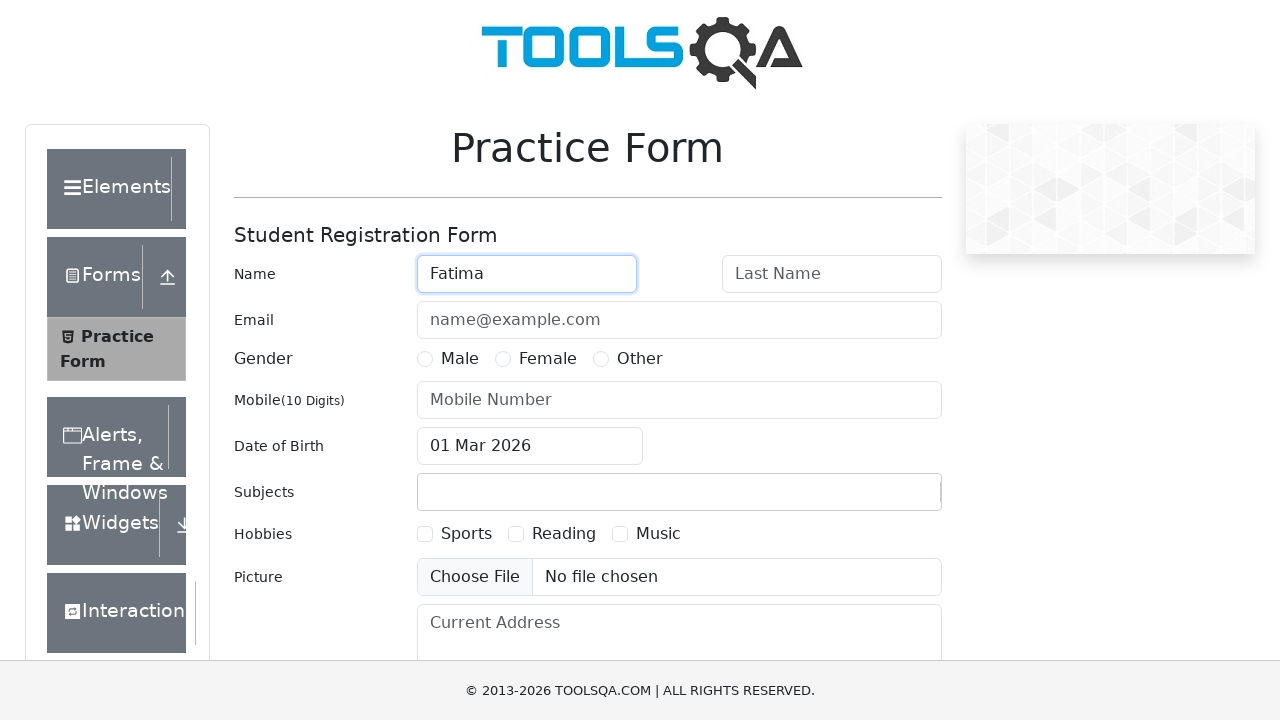

Filled last name field with 'Farah' on #lastName
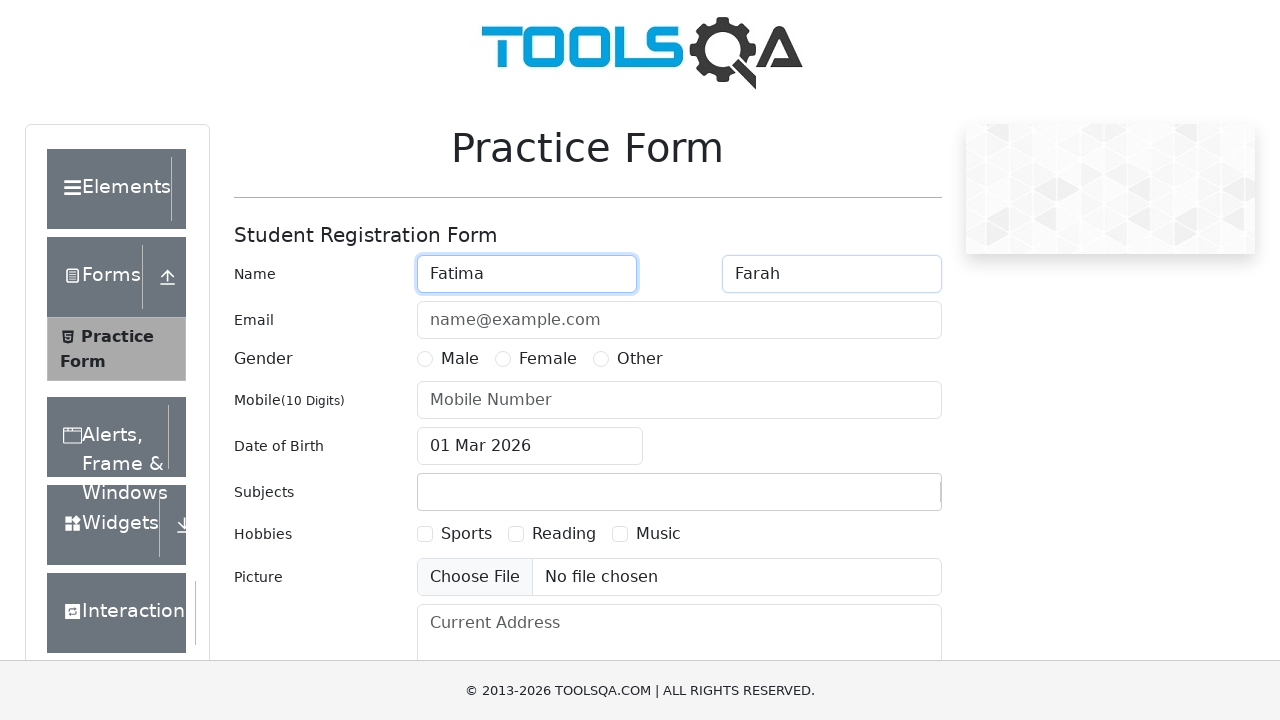

Filled email field with 'fatima.test@test.com' on #userEmail
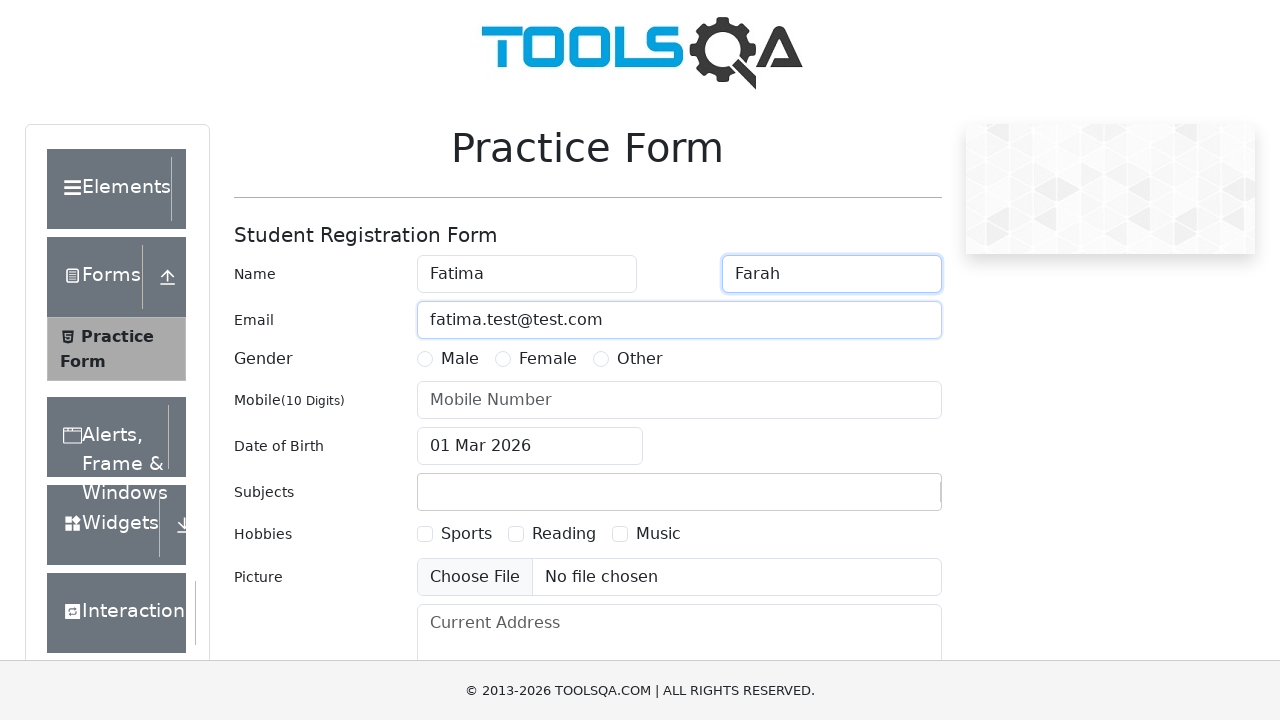

Selected Female gender option at (548, 359) on label[for='gender-radio-2']
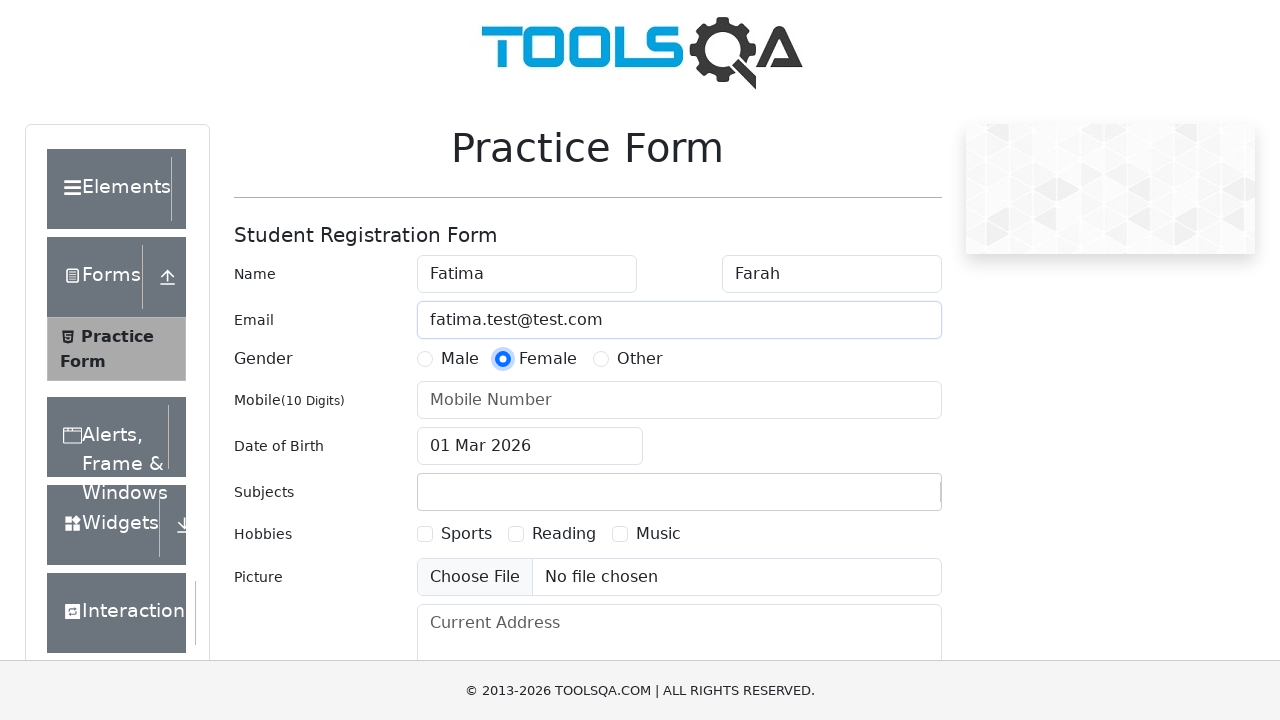

Filled mobile number field with '0121333222' on #userNumber
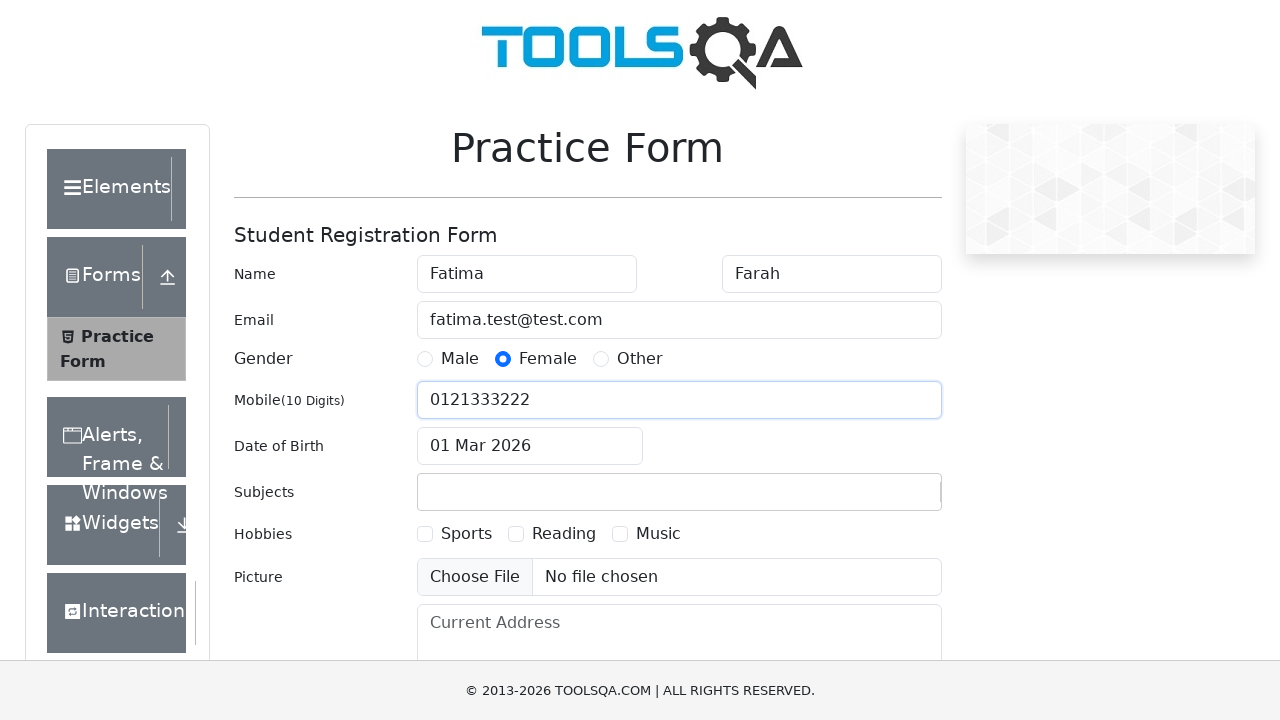

Clicked date of birth input field to open date picker at (530, 446) on #dateOfBirthInput
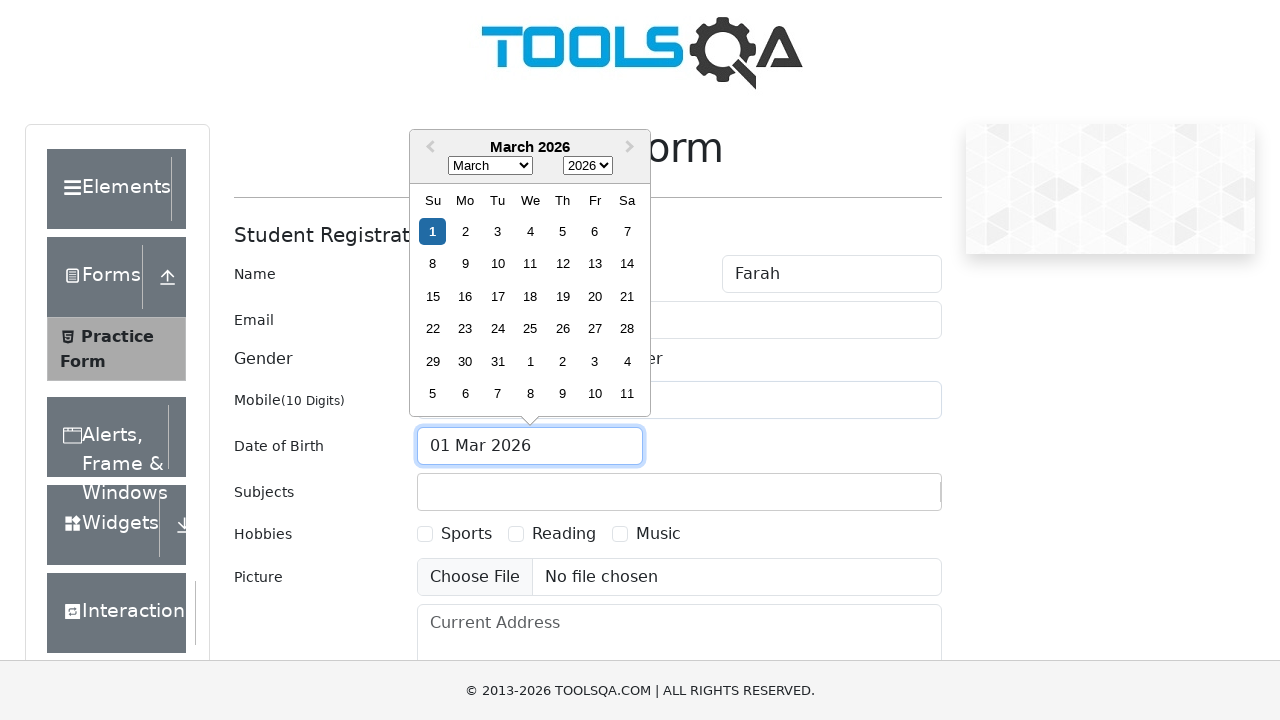

Selected year 1993 from date picker on .react-datepicker__year-select
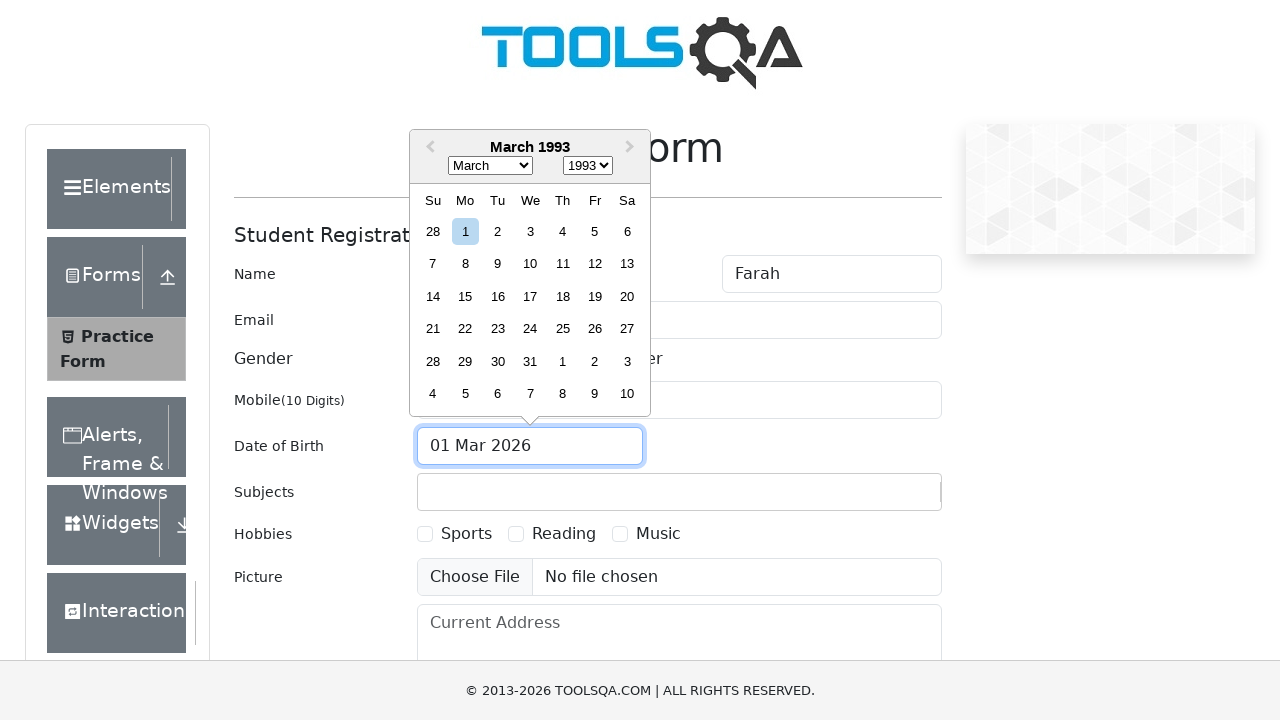

Selected month September (8) from date picker on .react-datepicker__month-select
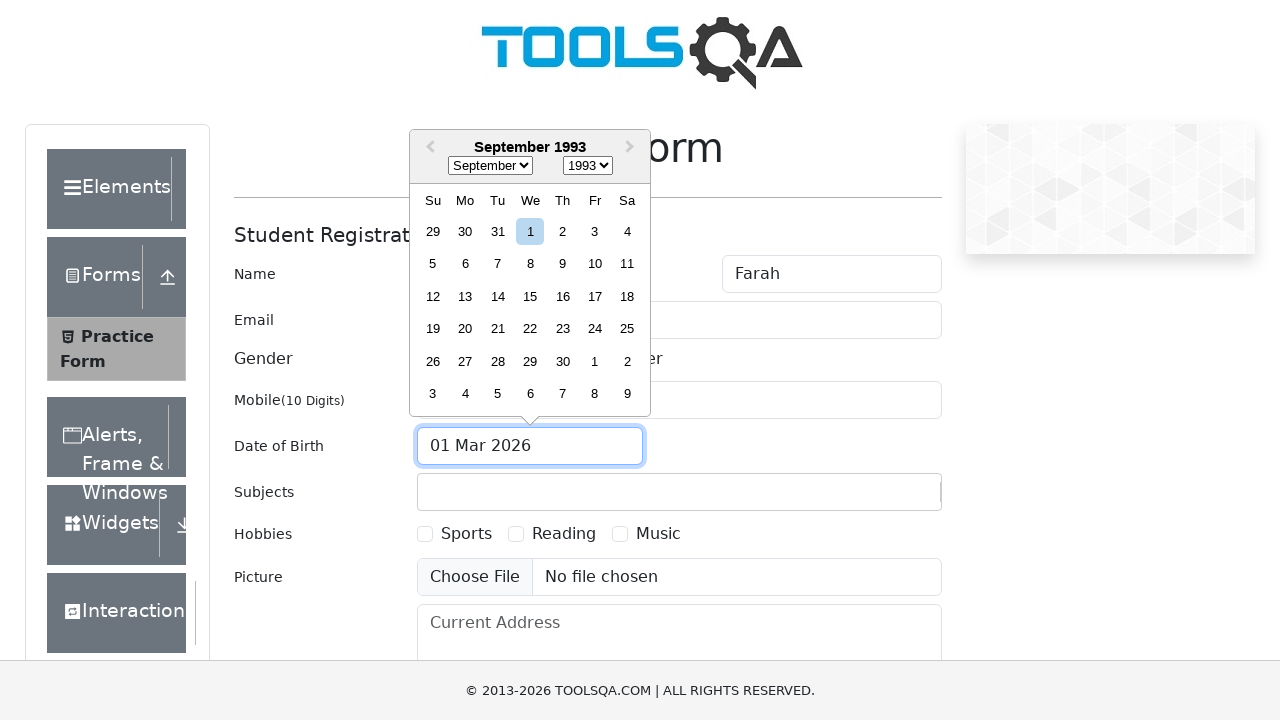

Selected day 25 from date picker at (627, 329) on .react-datepicker__day--025:not(.react-datepicker__day--outside-month)
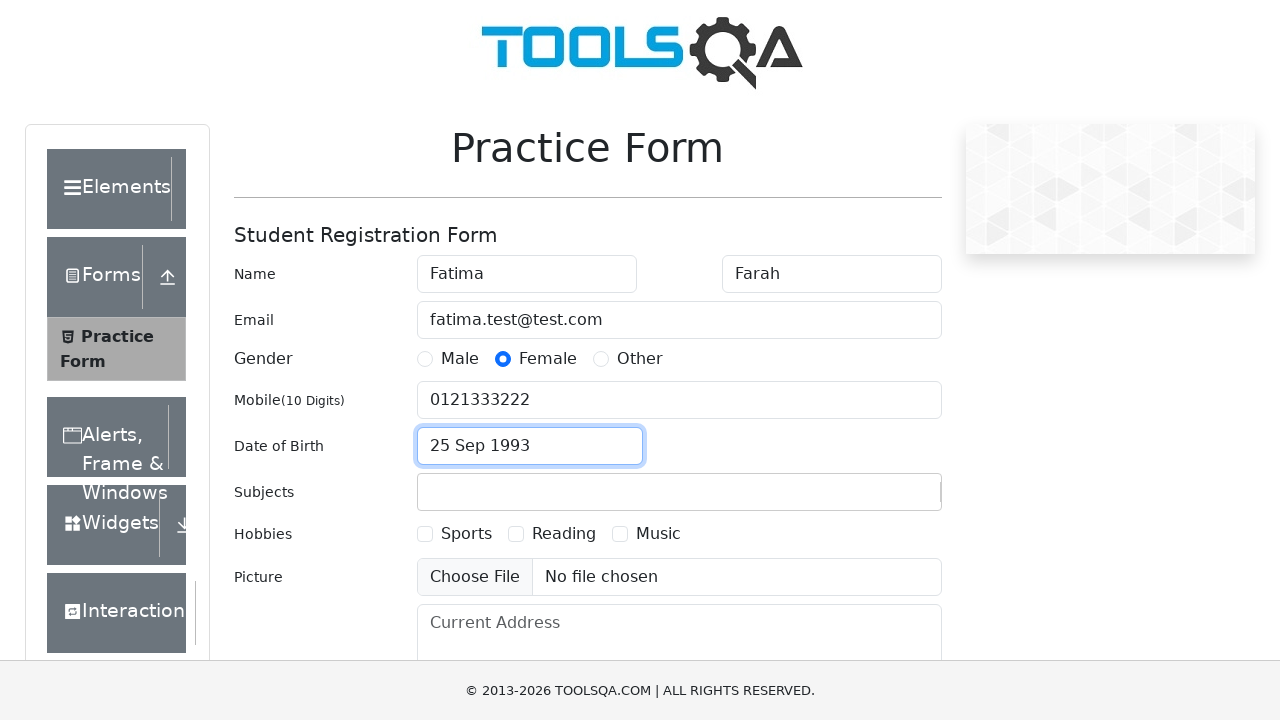

Clicked subjects input field at (430, 492) on #subjectsInput
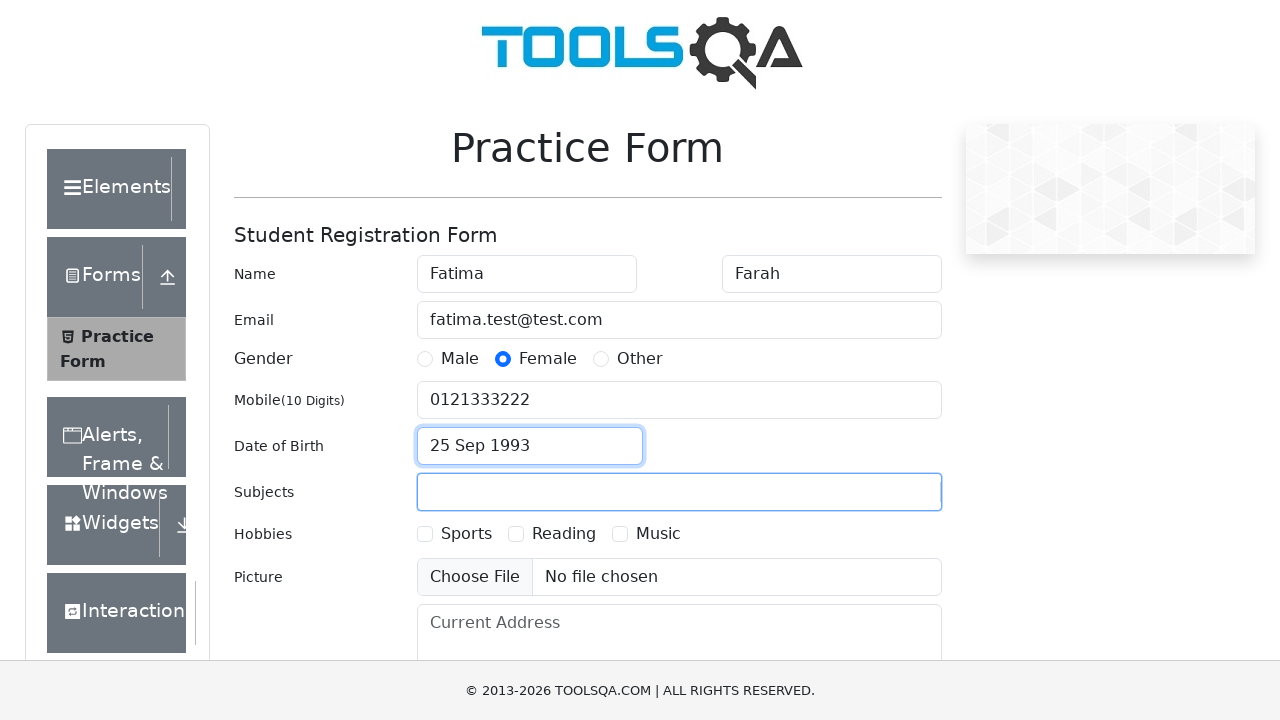

Typed 'English' in subjects field on #subjectsInput
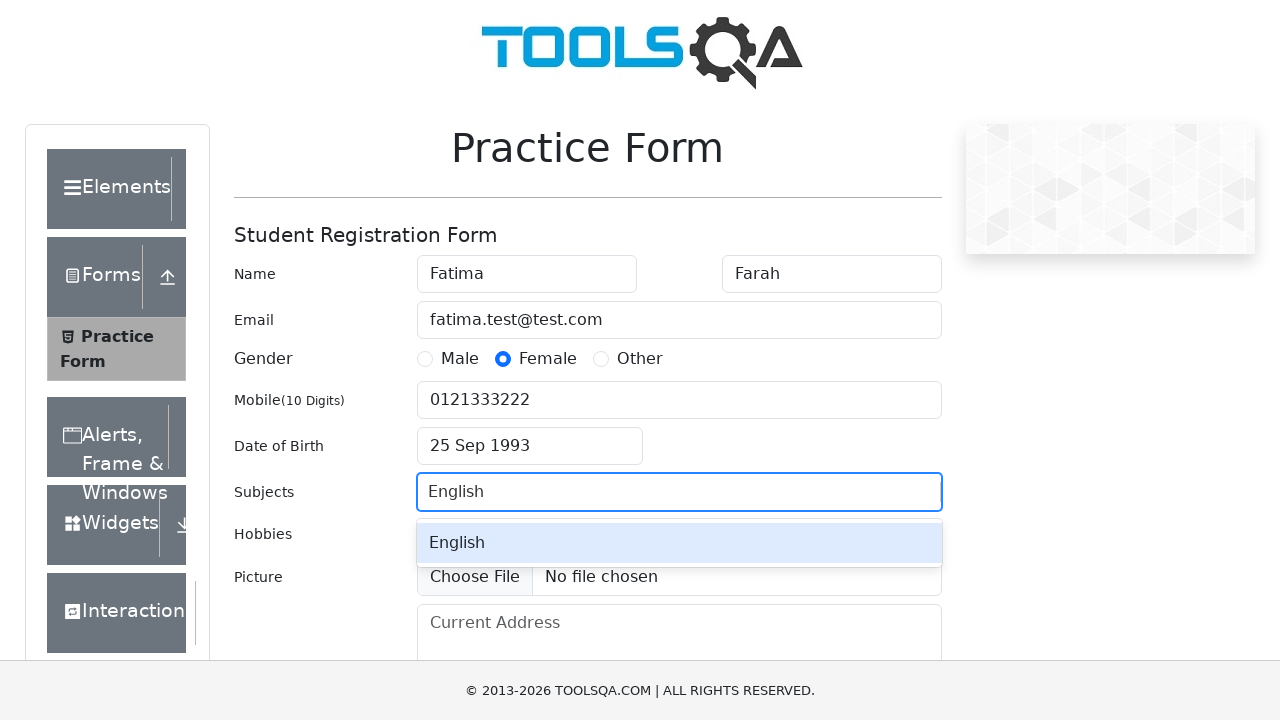

Pressed Enter to confirm subject selection
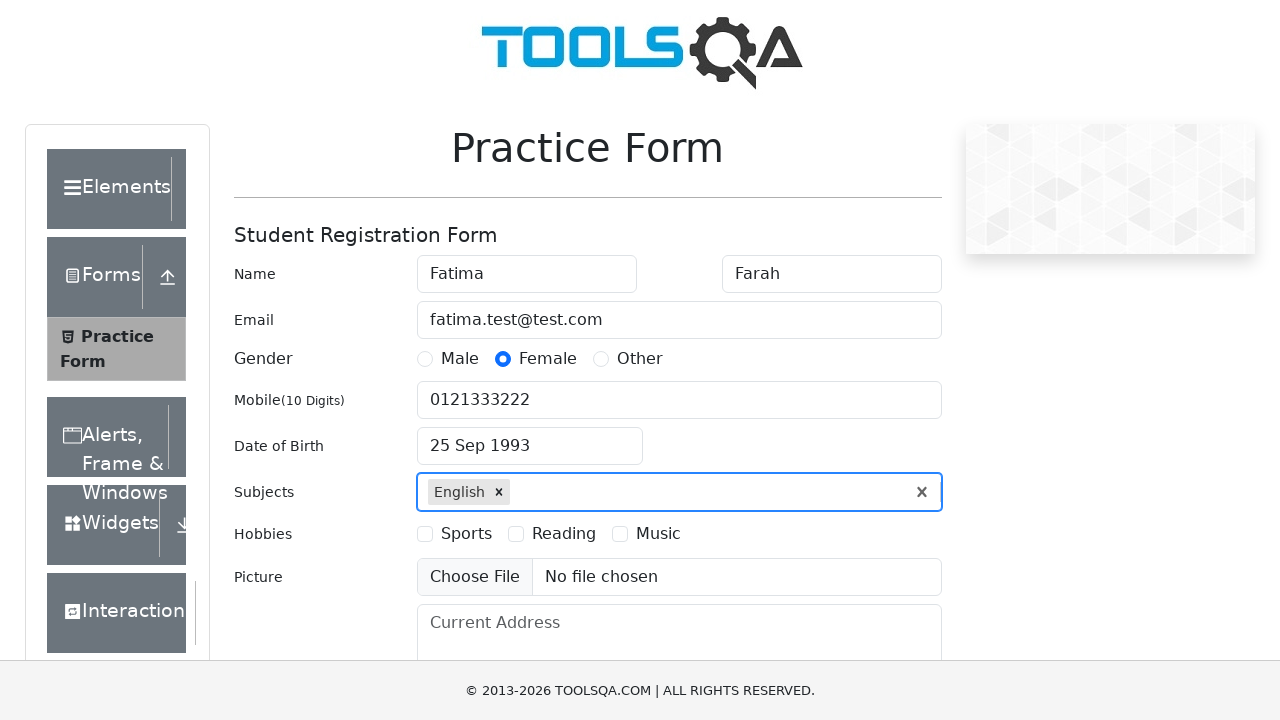

Selected first hobby (Sports) at (466, 534) on label[for='hobbies-checkbox-1']
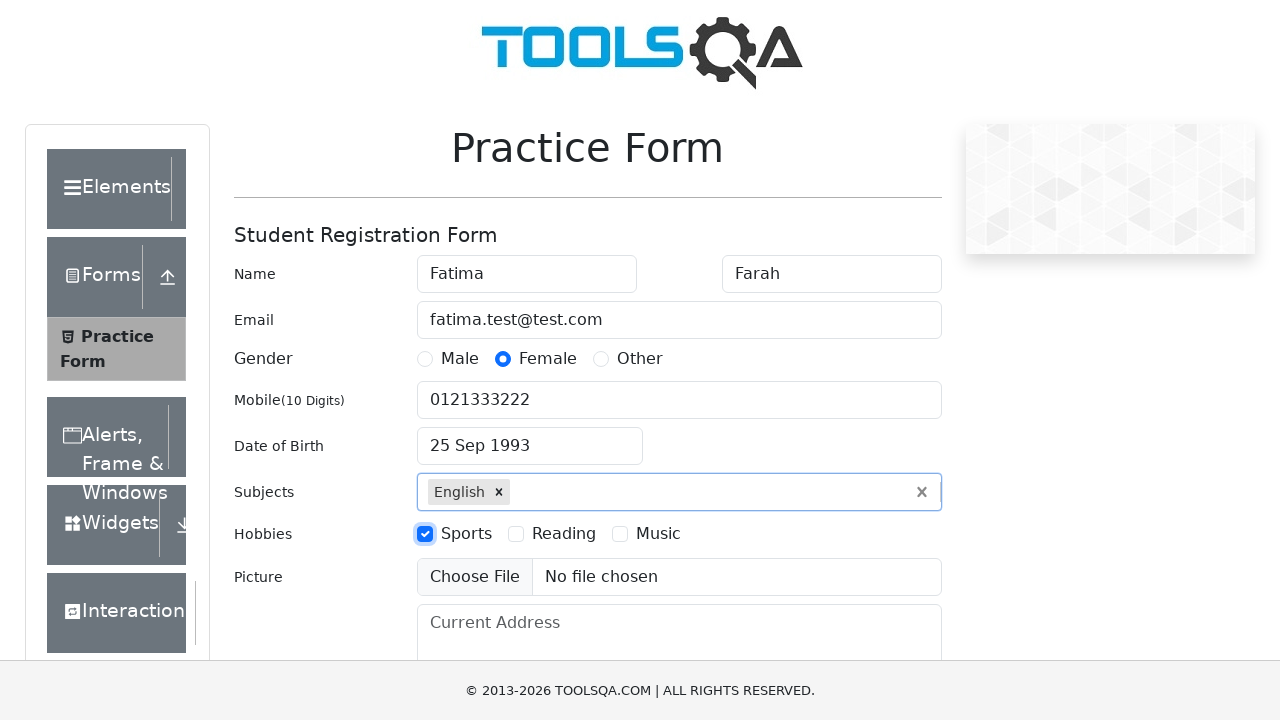

Selected second hobby (Reading) at (564, 534) on label[for='hobbies-checkbox-2']
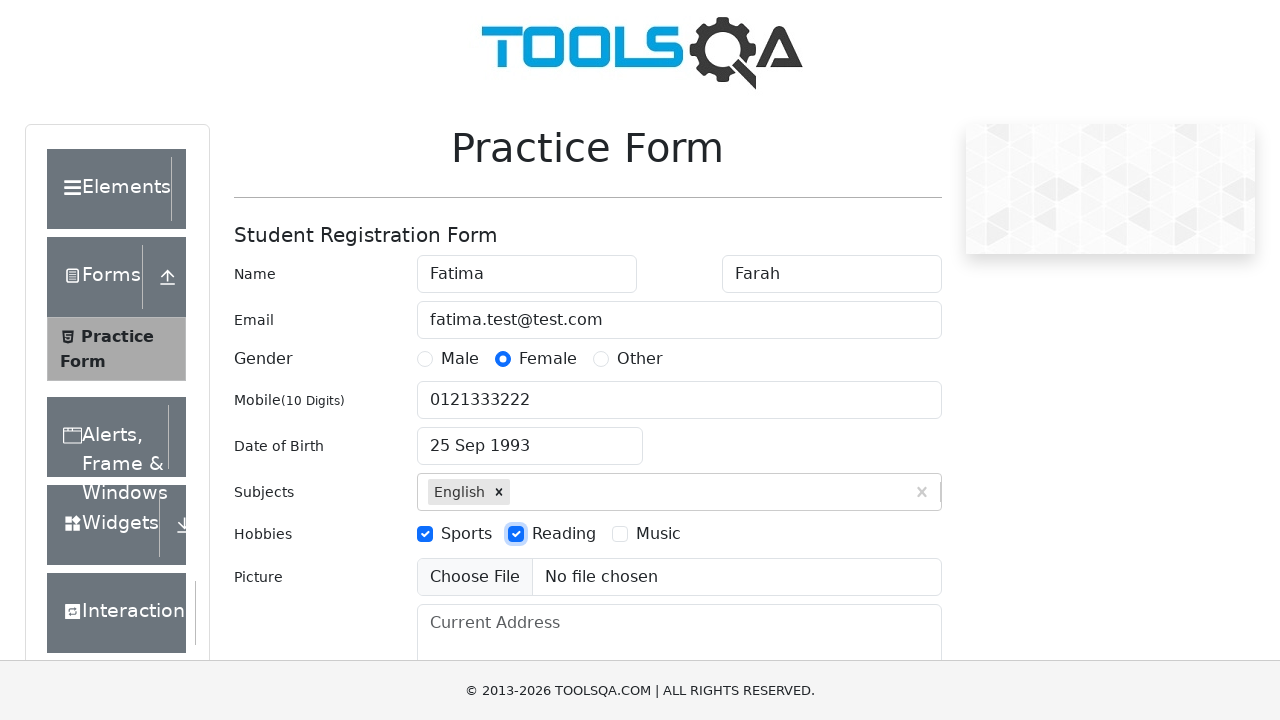

Selected third hobby (Music) at (658, 534) on label[for='hobbies-checkbox-3']
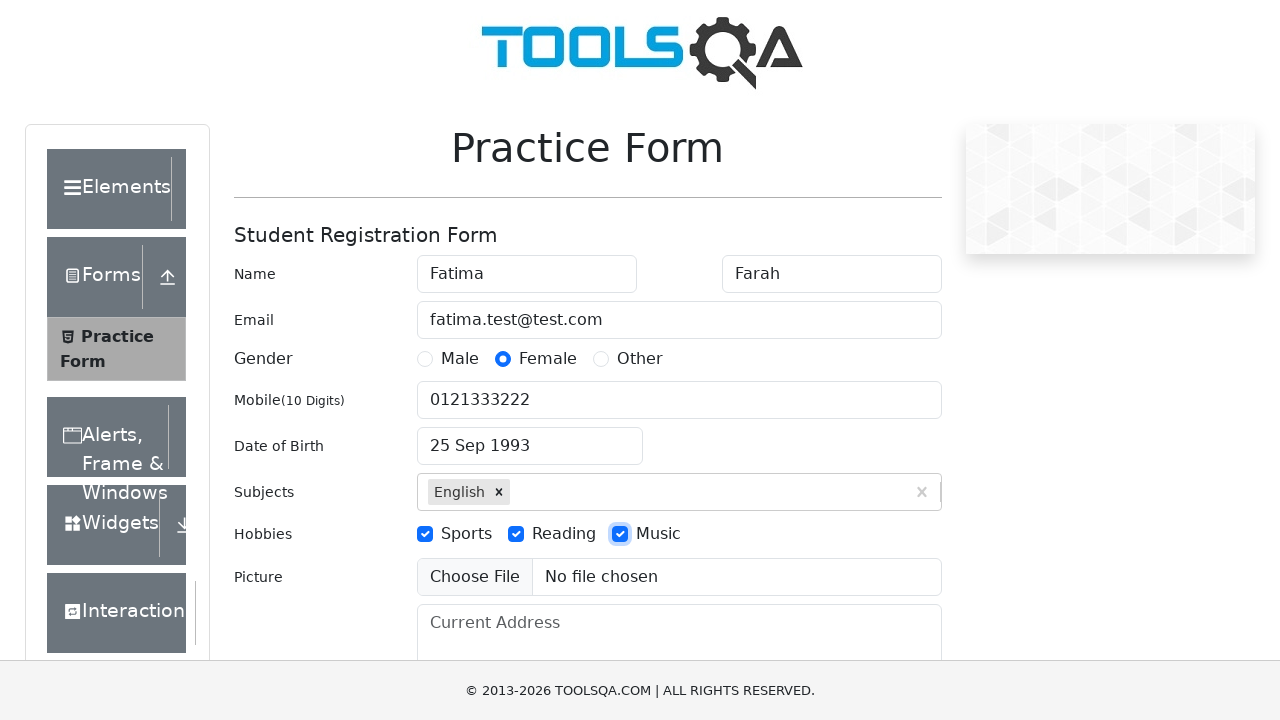

Filled current address field with 'current test address. B99 666' on #currentAddress
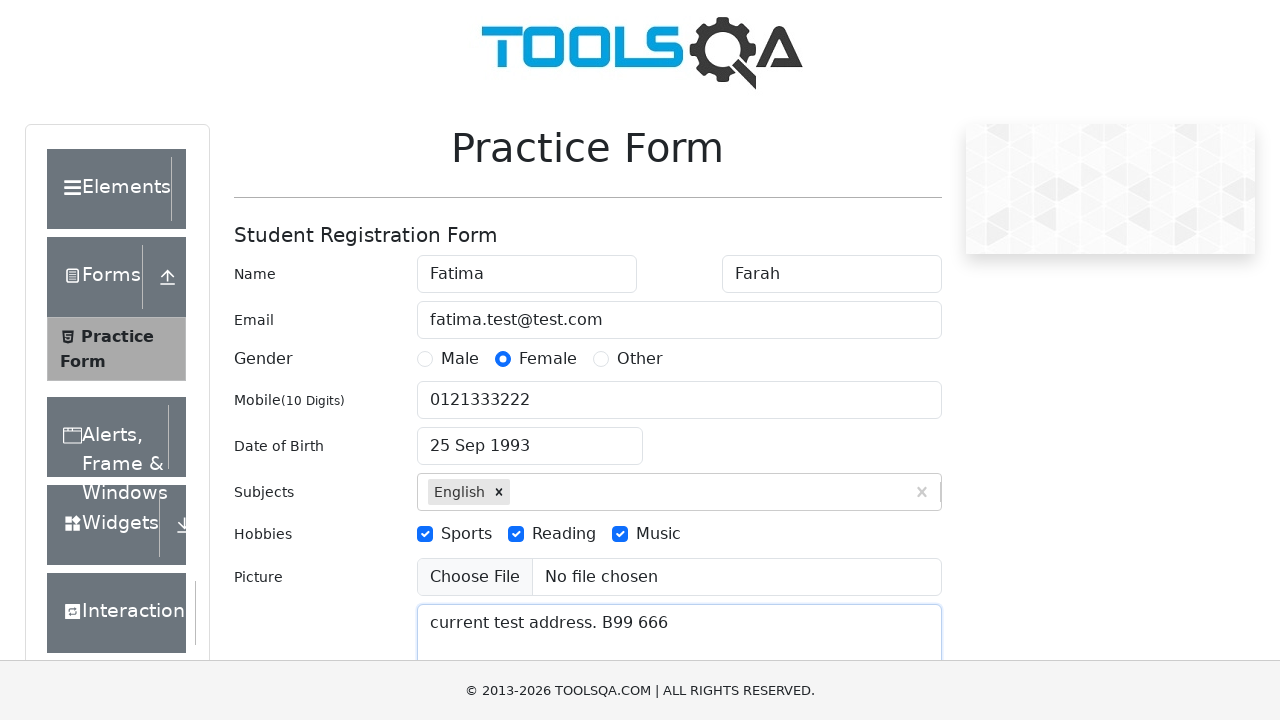

Clicked submit button to submit the practice form at (885, 499) on #submit
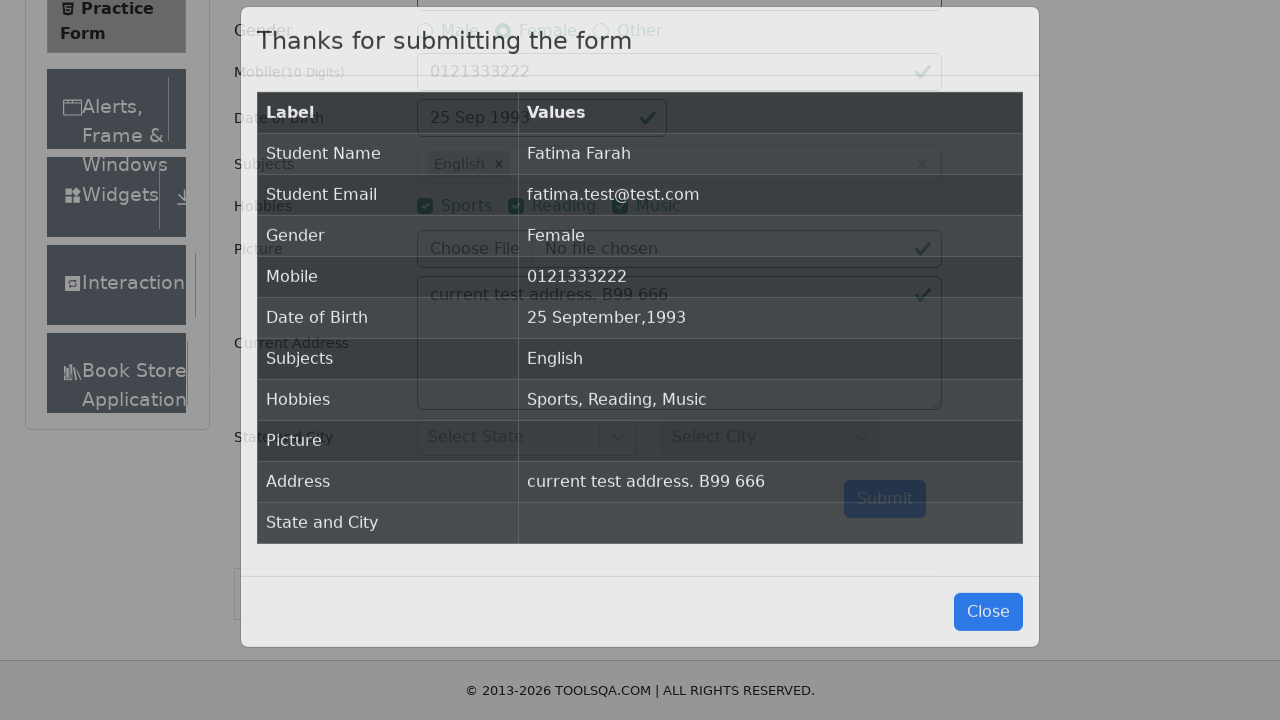

Form submission confirmed - modal content appeared
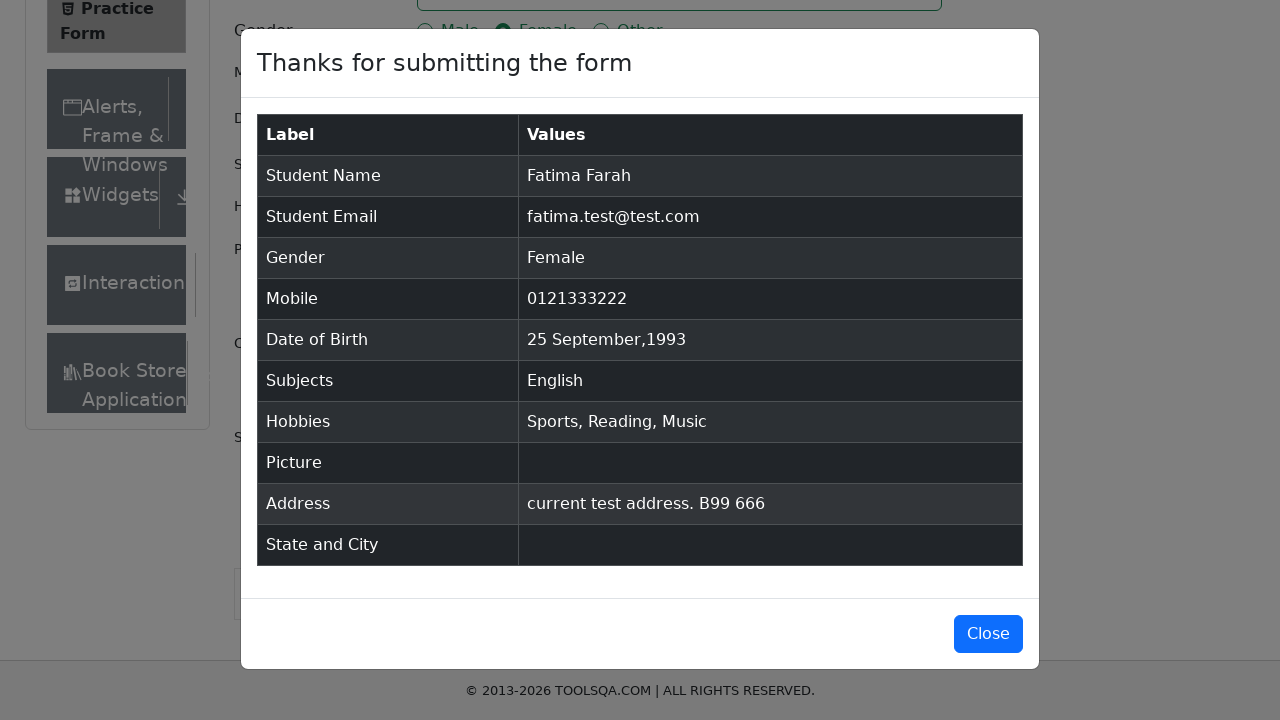

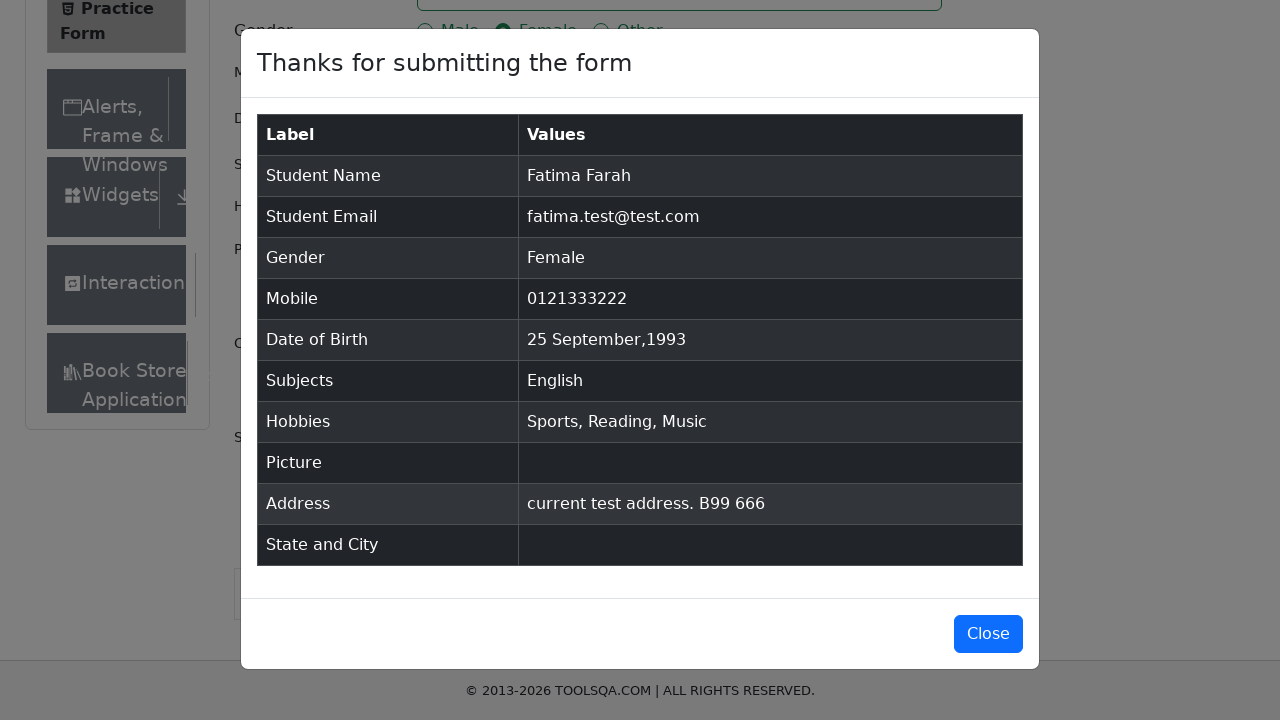